Tests clicking a sequence of buttons that appear dynamically, waiting for each button to become available before clicking, and verifies the success message is displayed

Starting URL: https://eviltester.github.io/synchole/buttons.html

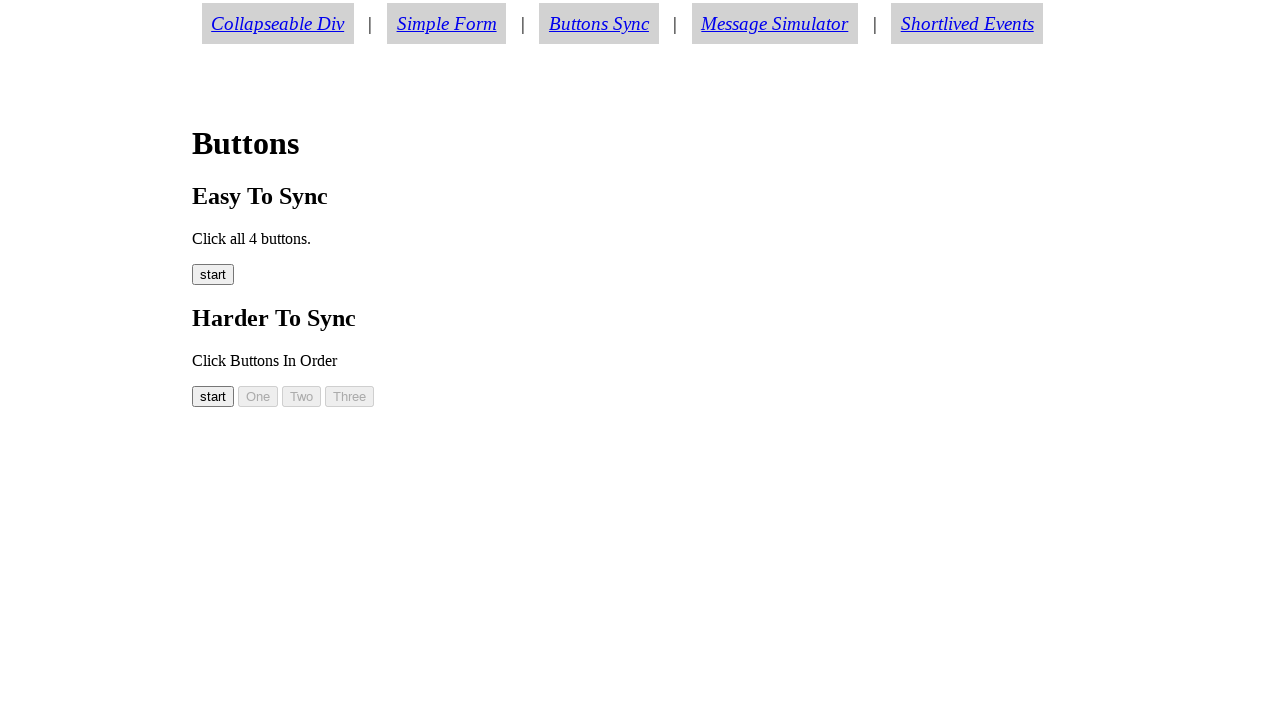

Navigated to buttons test page
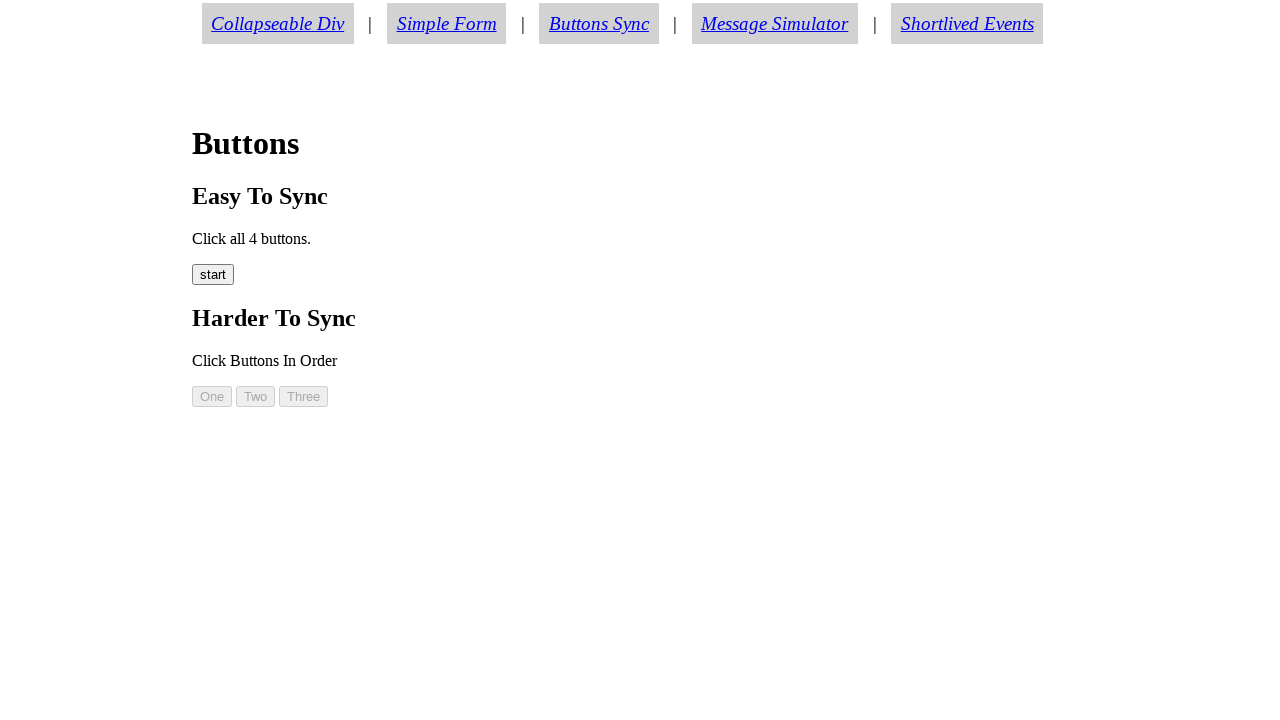

Clicked first button (easy00) at (213, 275) on #easy00
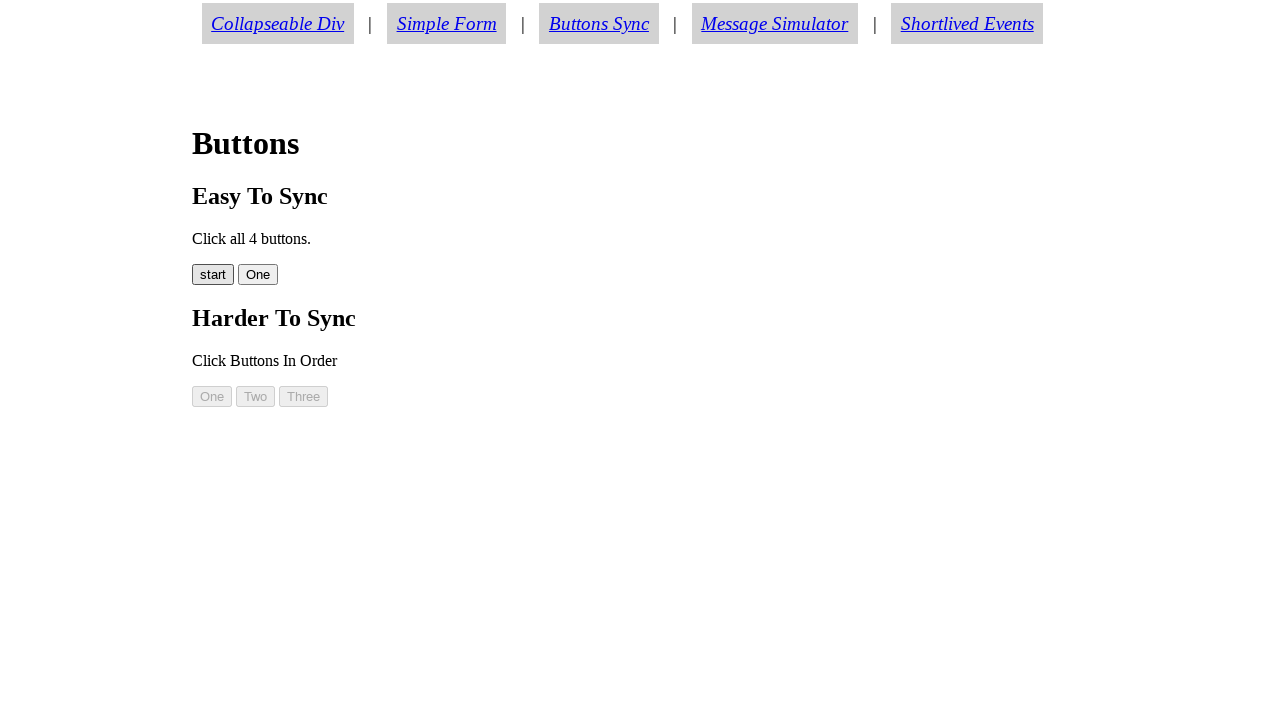

Clicked second button (easy01) at (258, 275) on #easy01
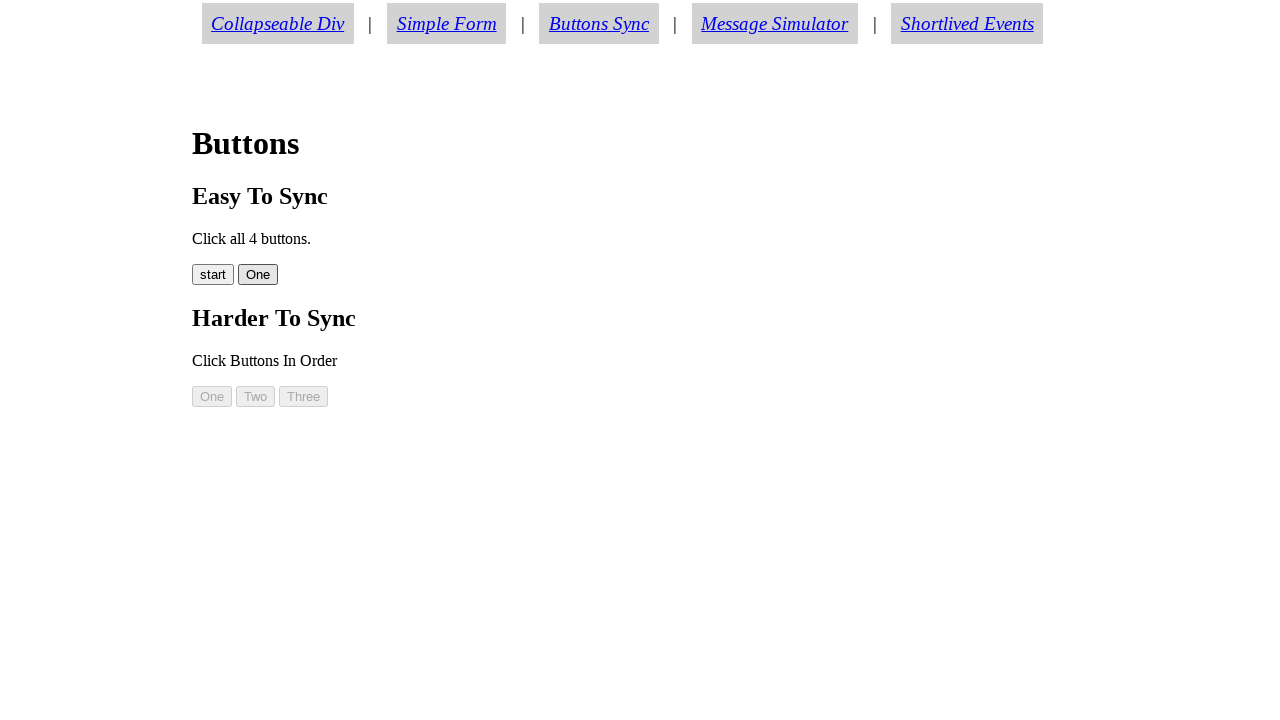

Clicked third button (easy02) at (298, 275) on #easy02
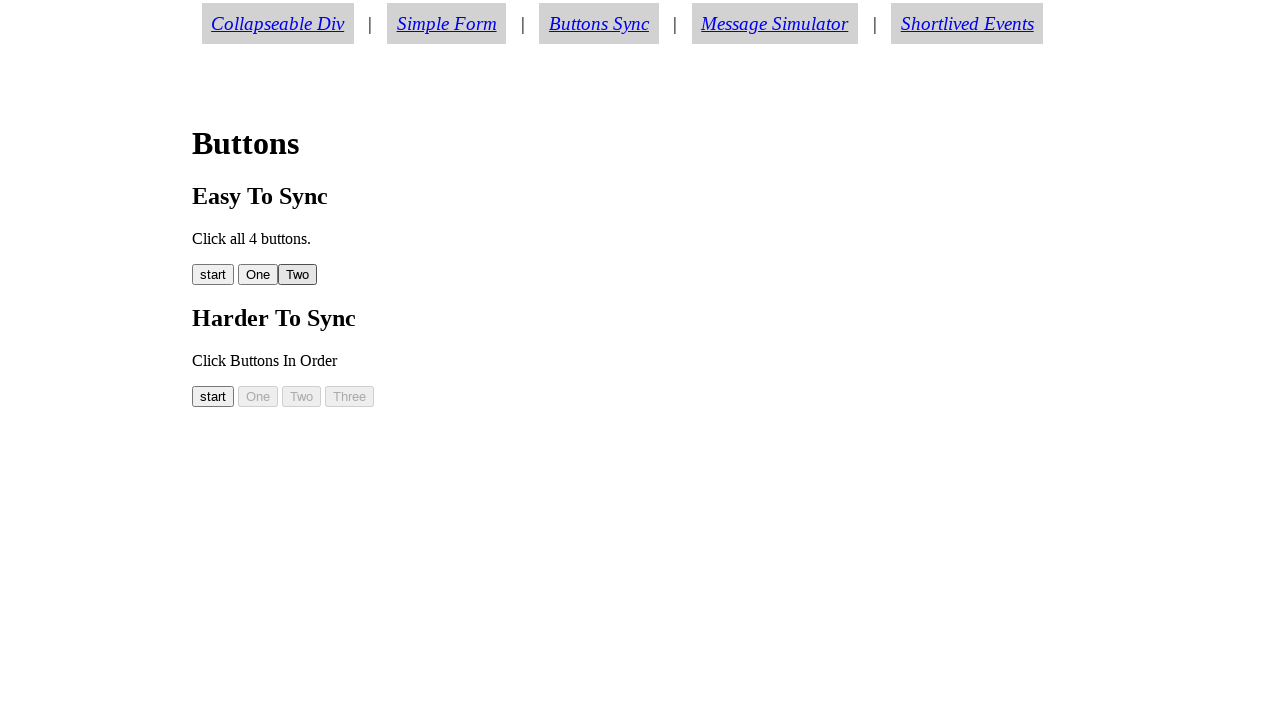

Clicked fourth button (easy03) at (342, 275) on #easy03
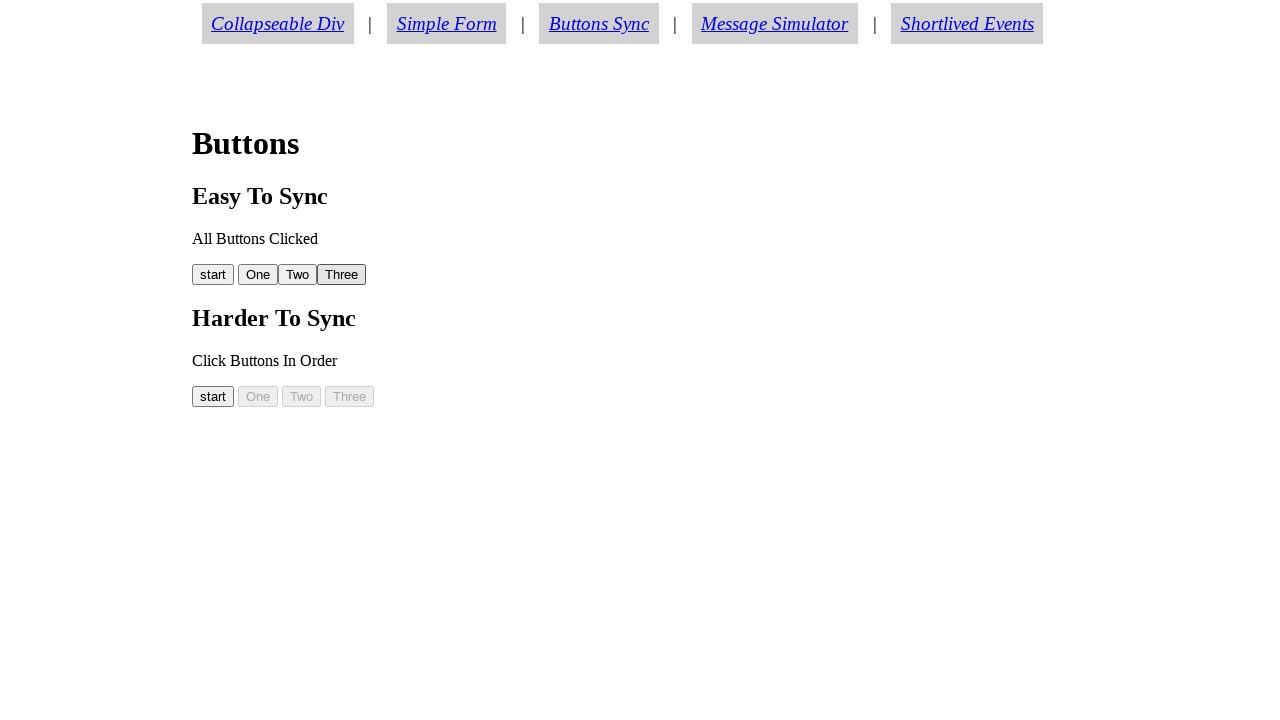

Success message element became visible
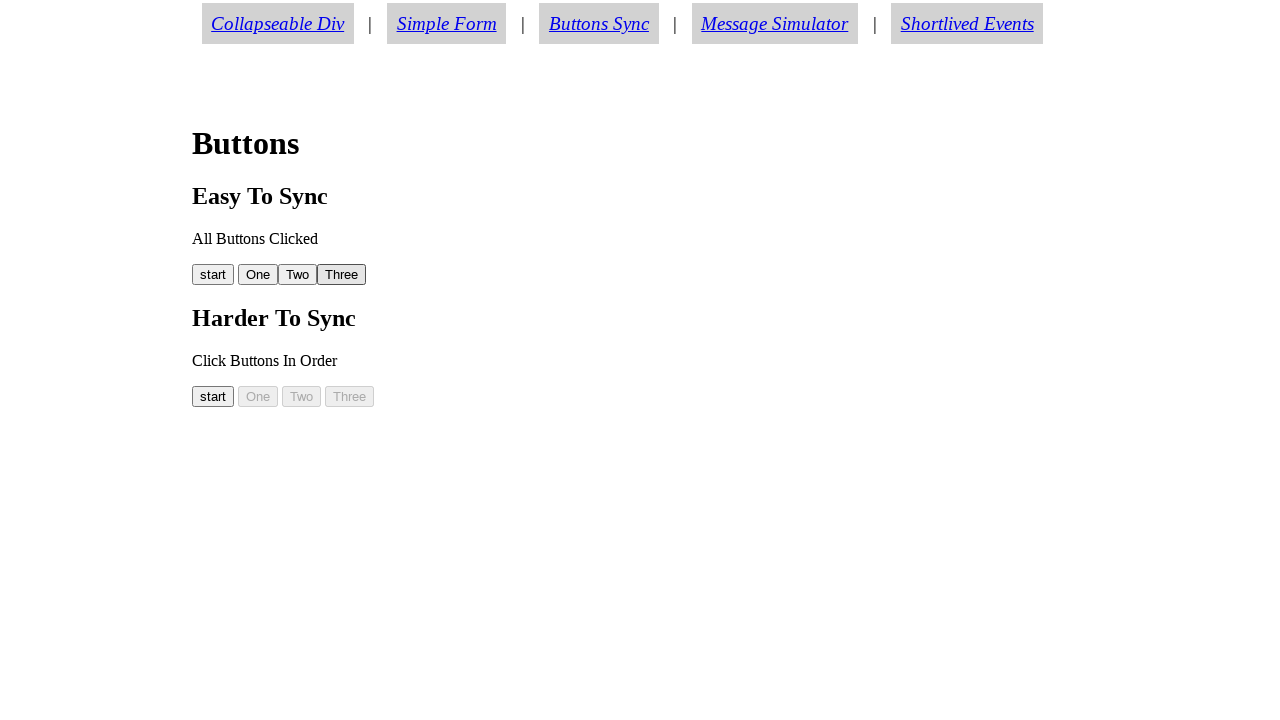

Verified success message displays 'All Buttons Clicked'
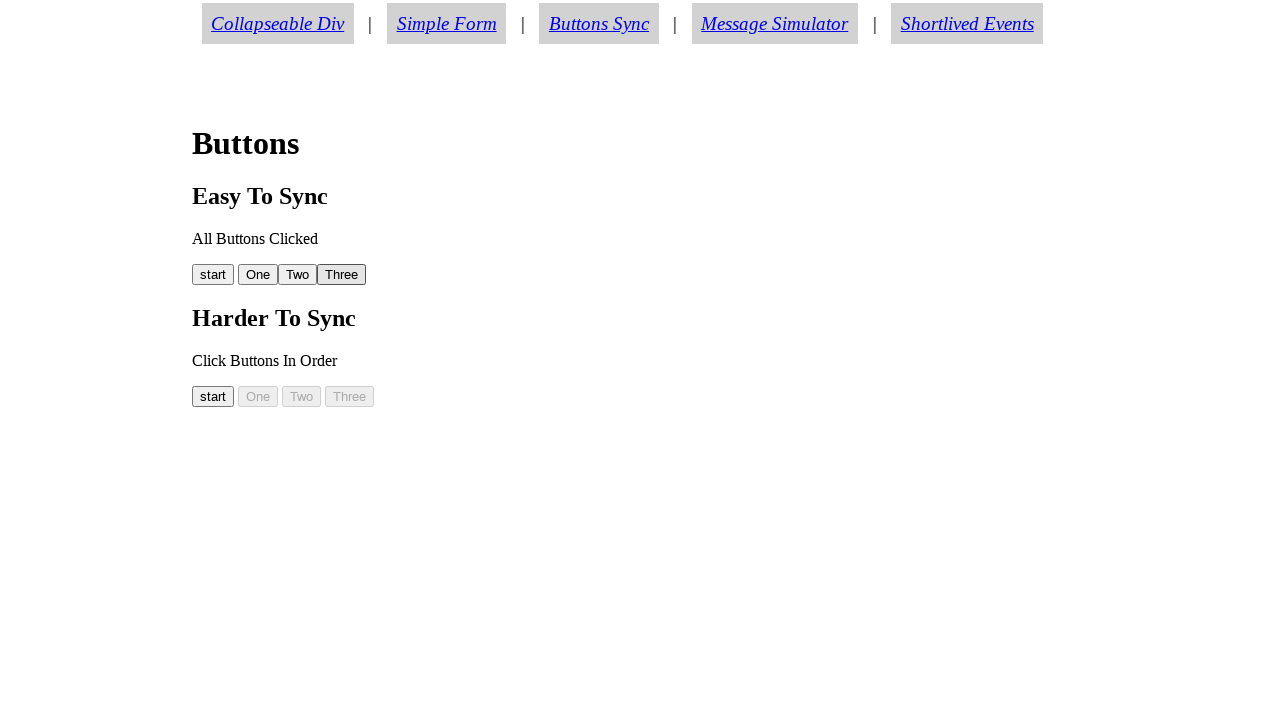

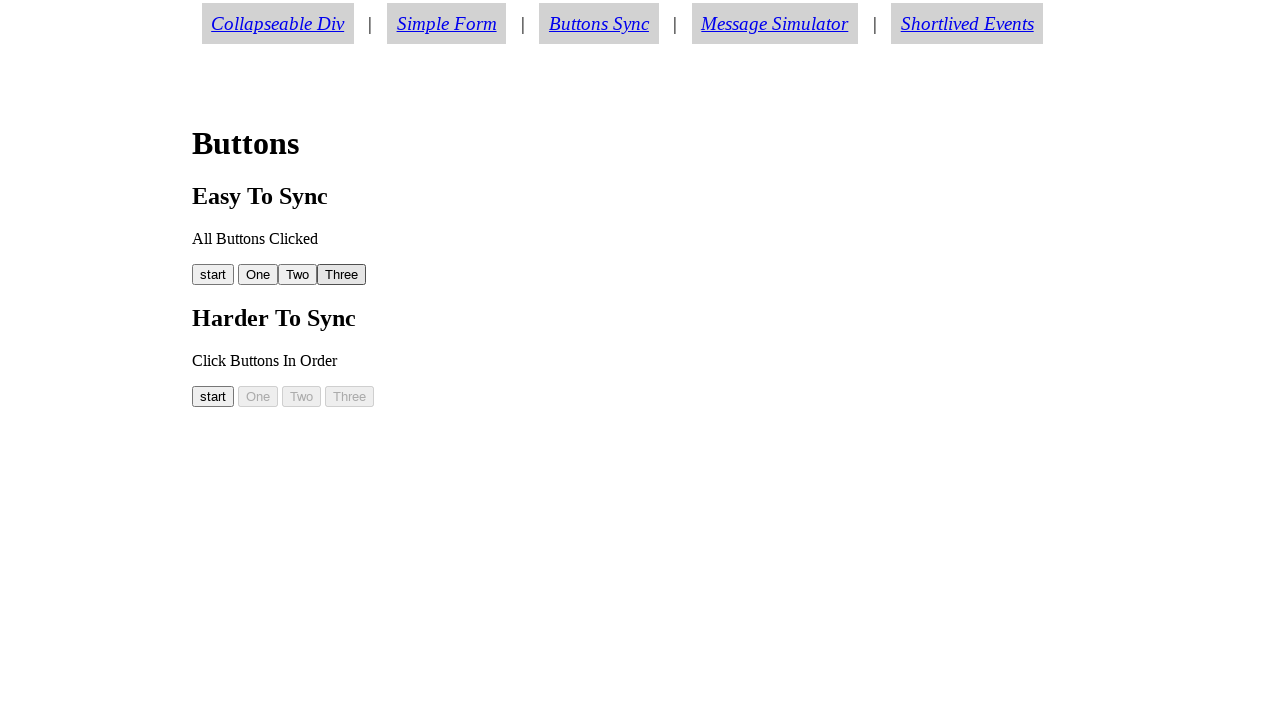